Navigates to Flipkart homepage and verifies the page title loads correctly

Starting URL: https://flipkart.com

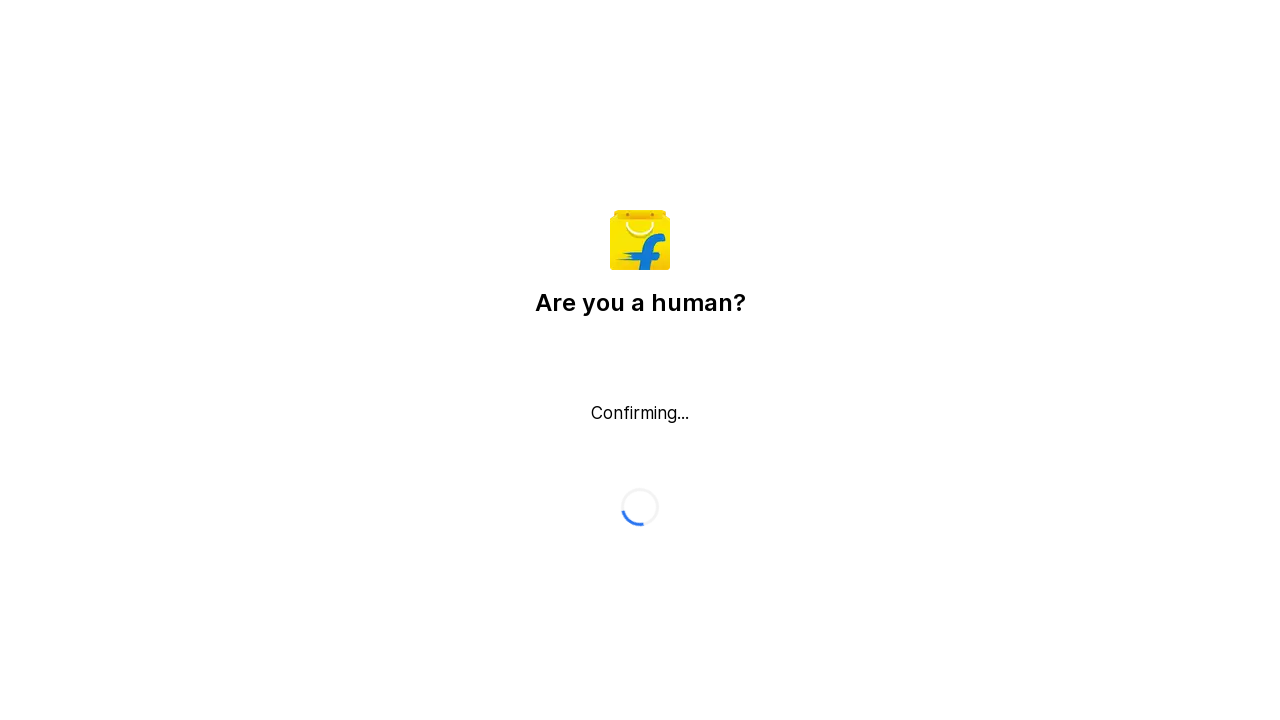

Waited for page DOM content to load
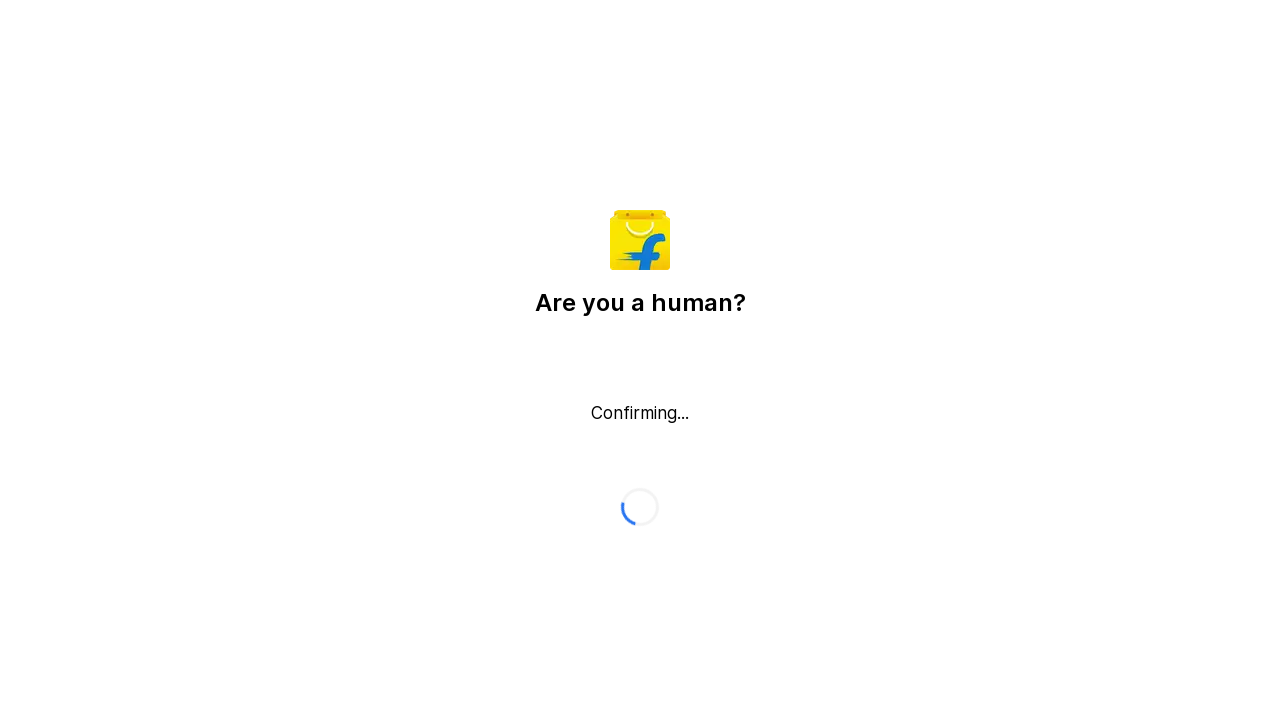

Retrieved page title
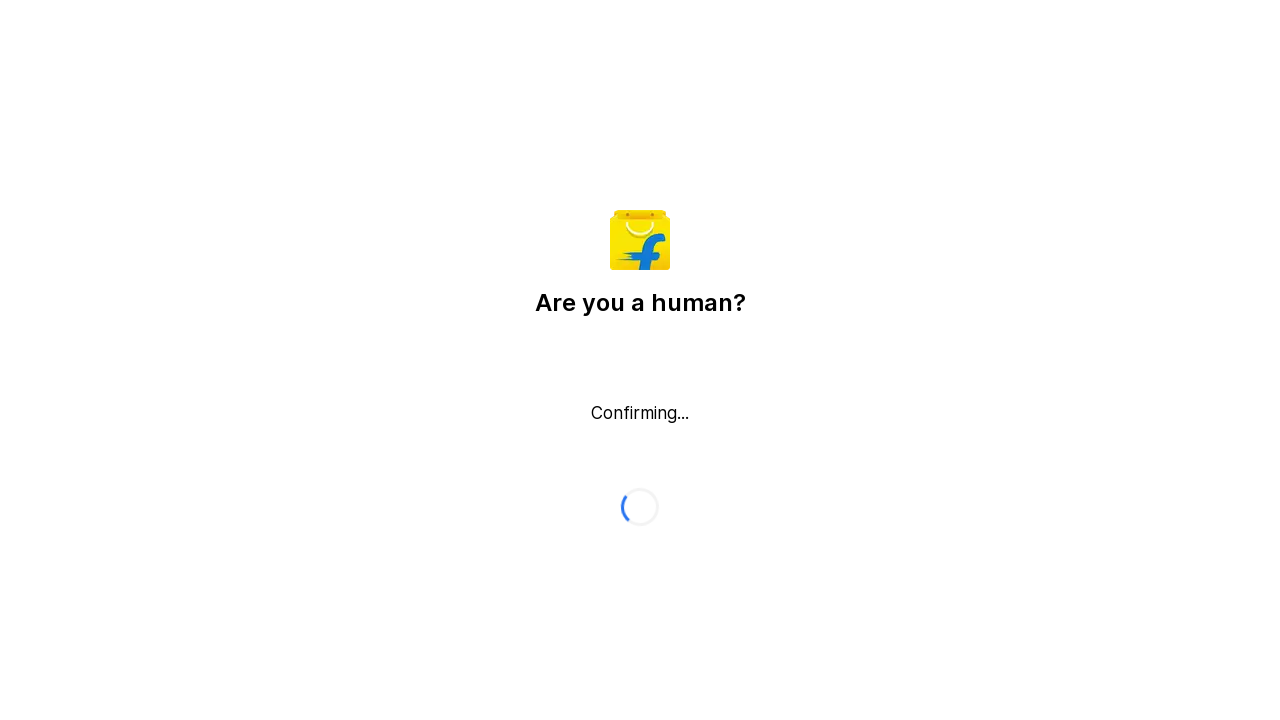

Verified Flipkart homepage title is not empty
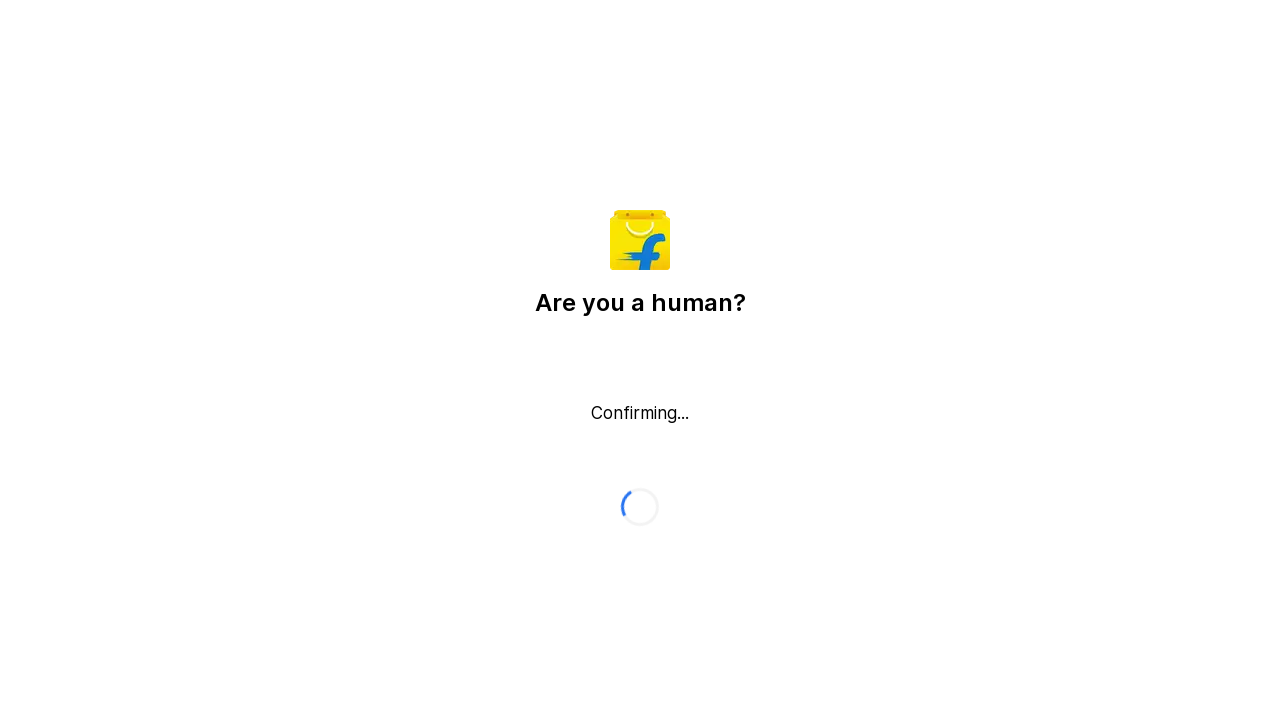

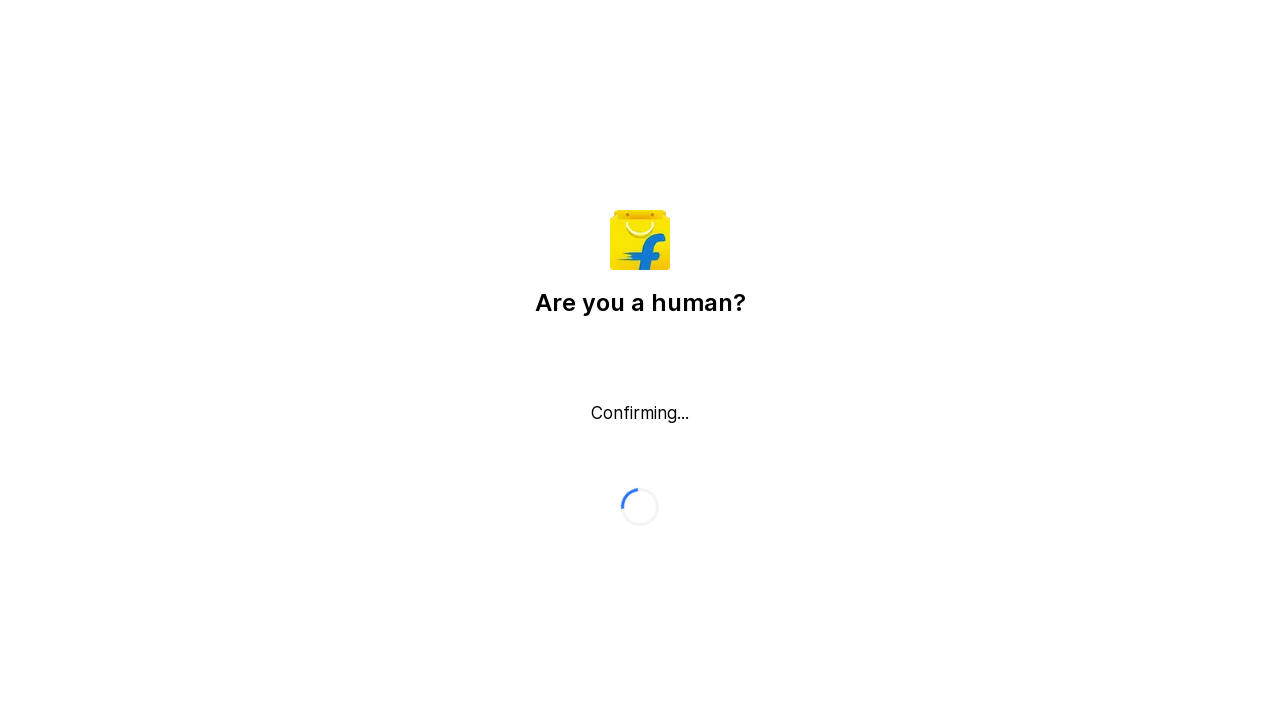